Navigates to GS25 convenience store product page and clicks on the snack products category tab to view snack items.

Starting URL: http://gs25.gsretail.com/gscvs/ko/products/youus-freshfood

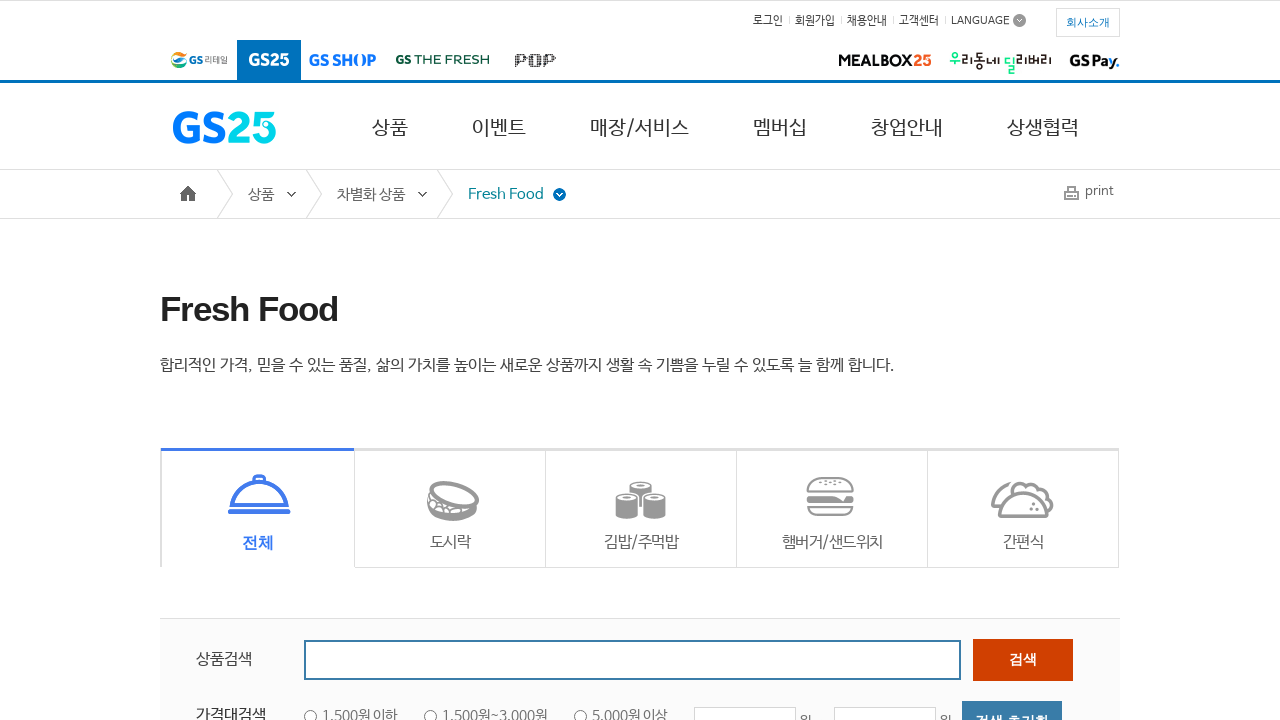

Clicked on the snack products category tab at (1023, 508) on xpath=//*[@id="productSnack"]
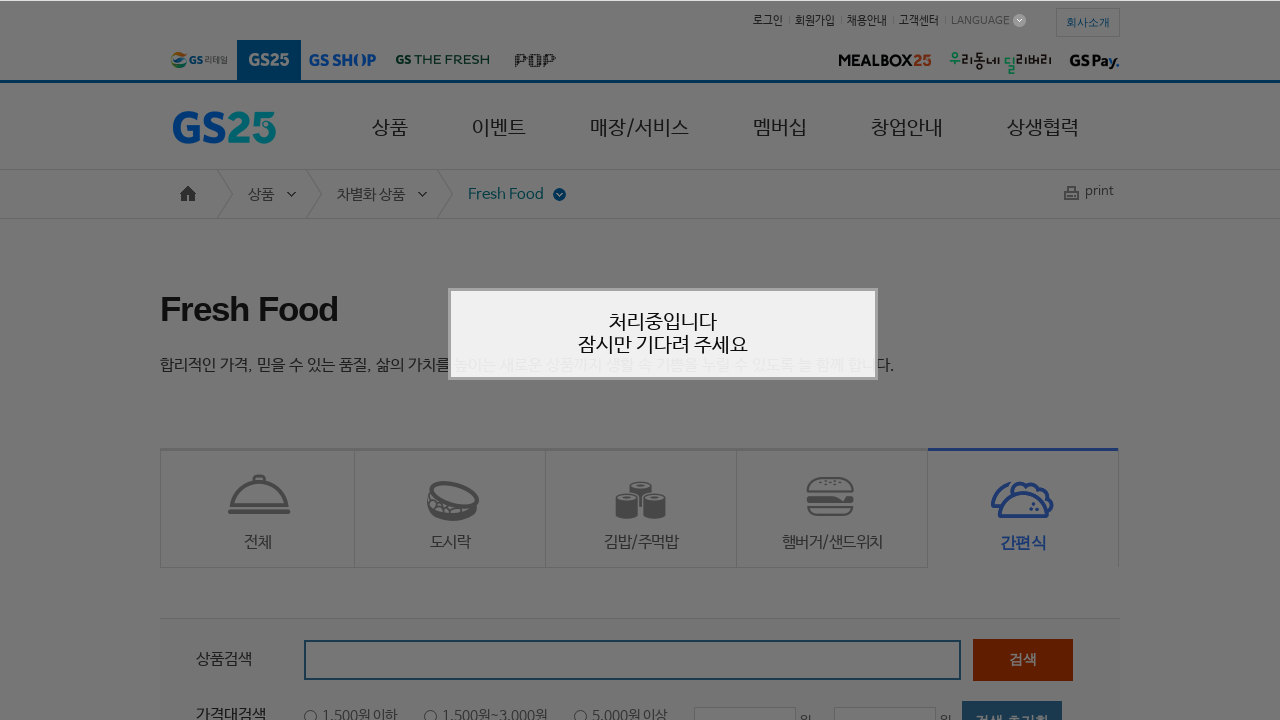

Waited 1 second for snack products to load
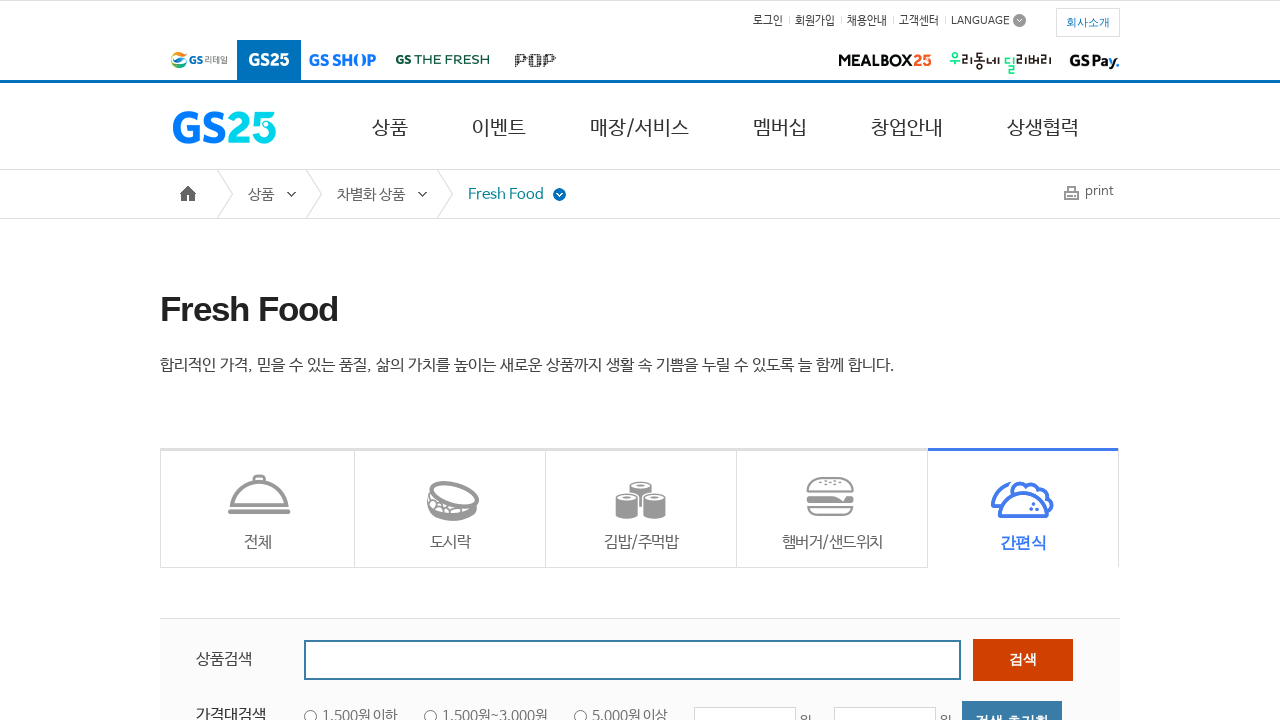

Verified snack product prices are displayed on the page
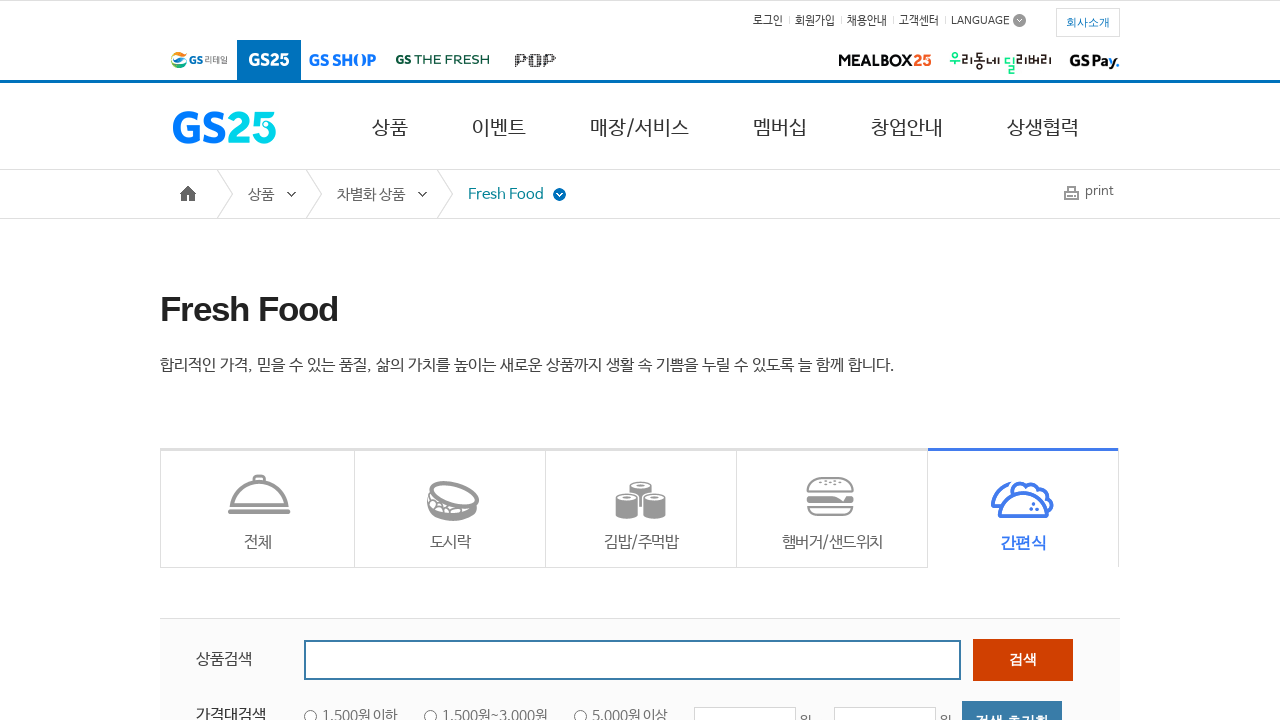

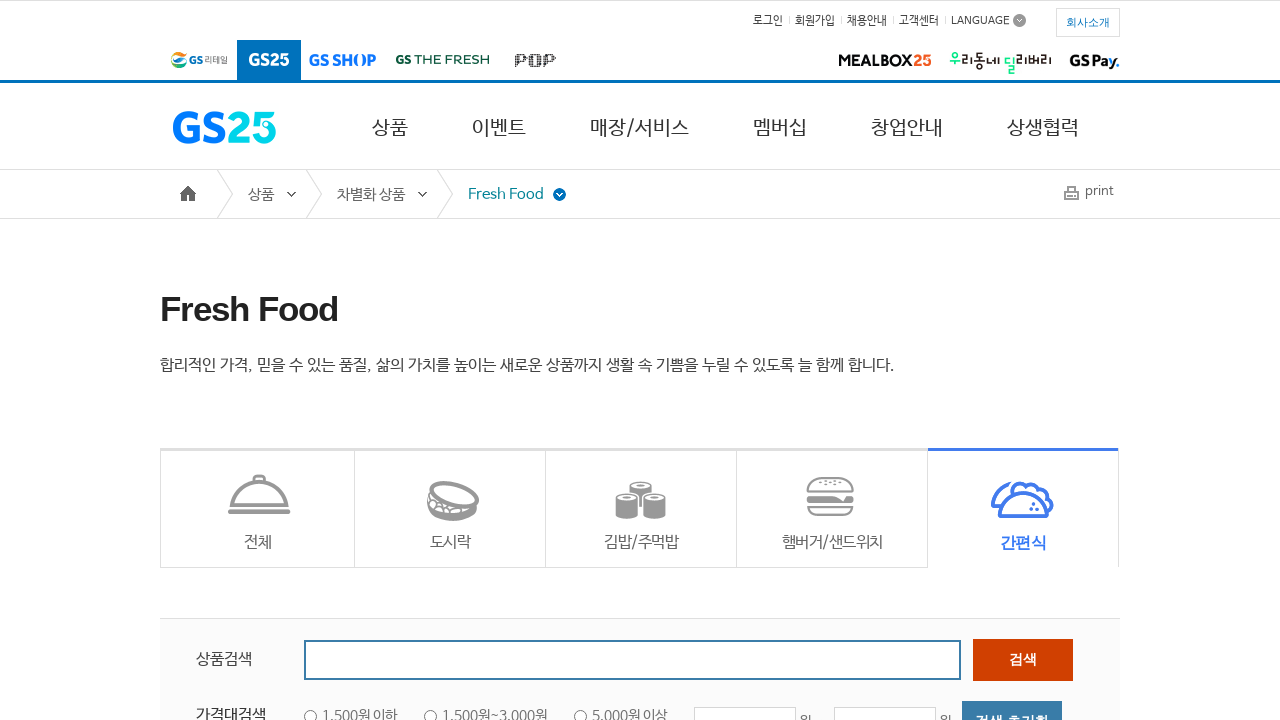